Tests that accepting a JS Confirm alert updates the result text to show "You clicked: Ok".

Starting URL: http://the-internet.herokuapp.com/javascript_alerts

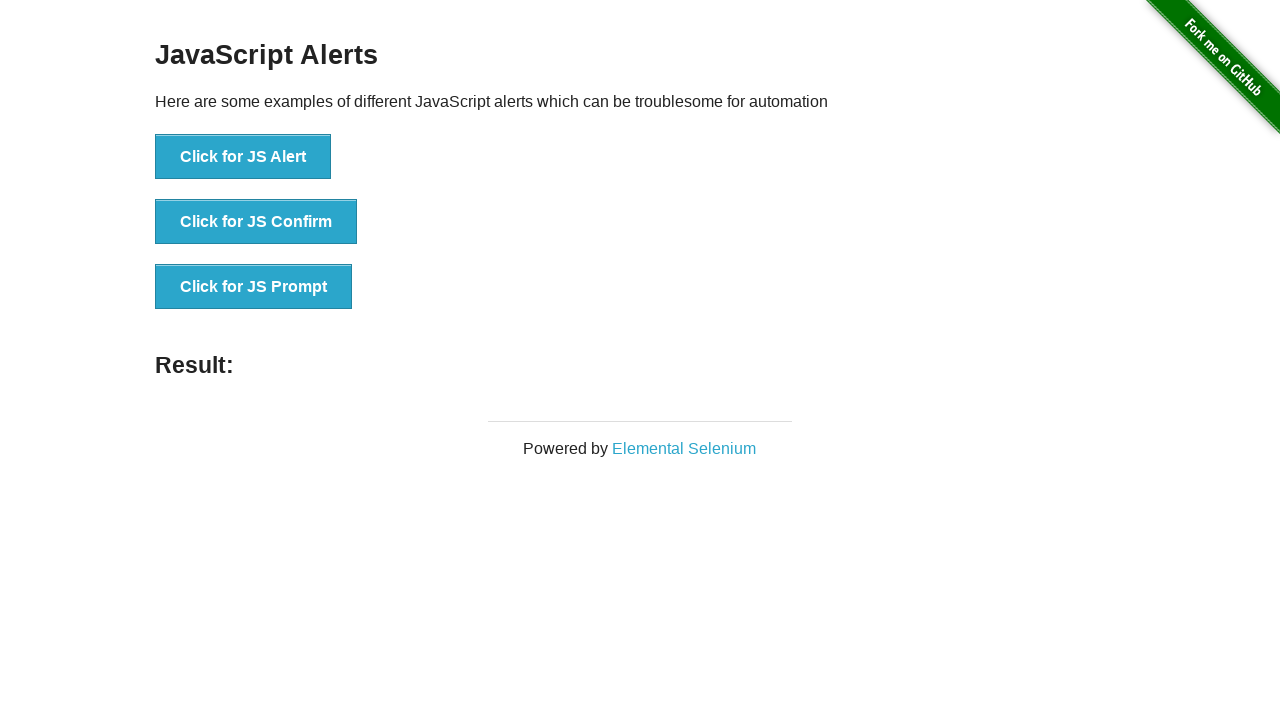

Set up dialog handler to accept all alerts
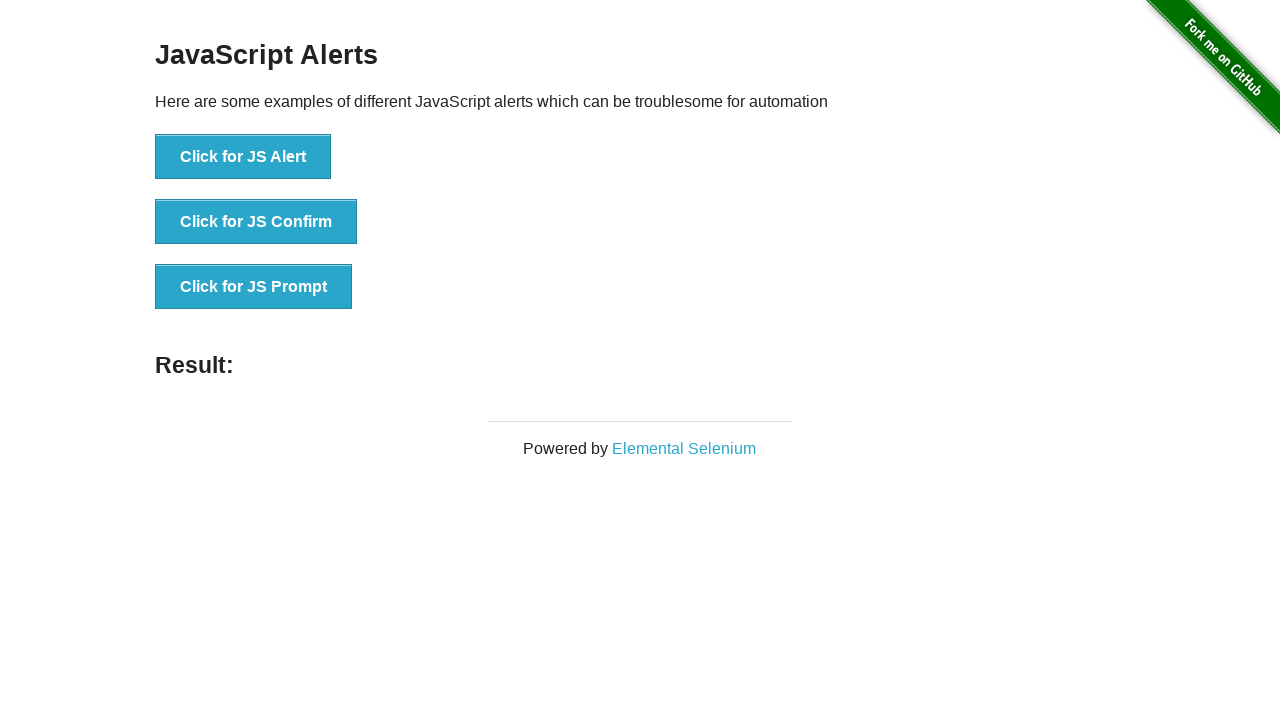

Clicked the JS Confirm button at (256, 222) on button[onclick='jsConfirm()']
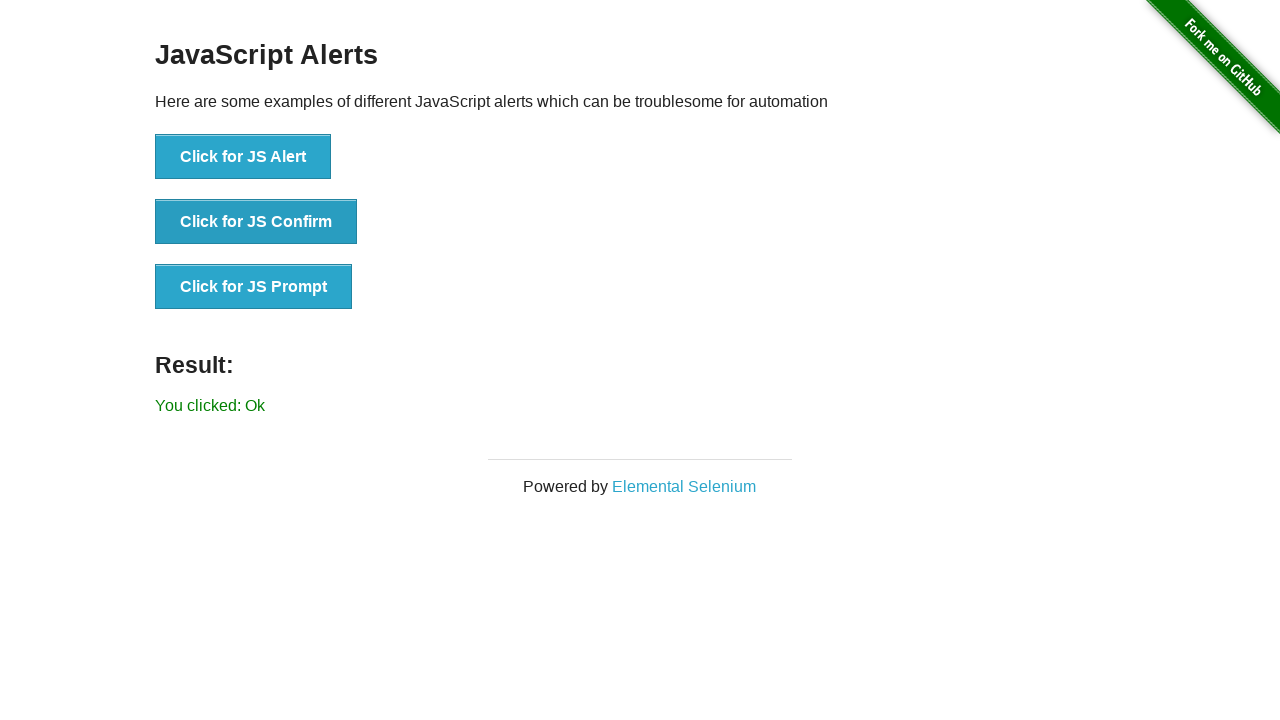

Confirmed that result text shows 'You clicked: Ok'
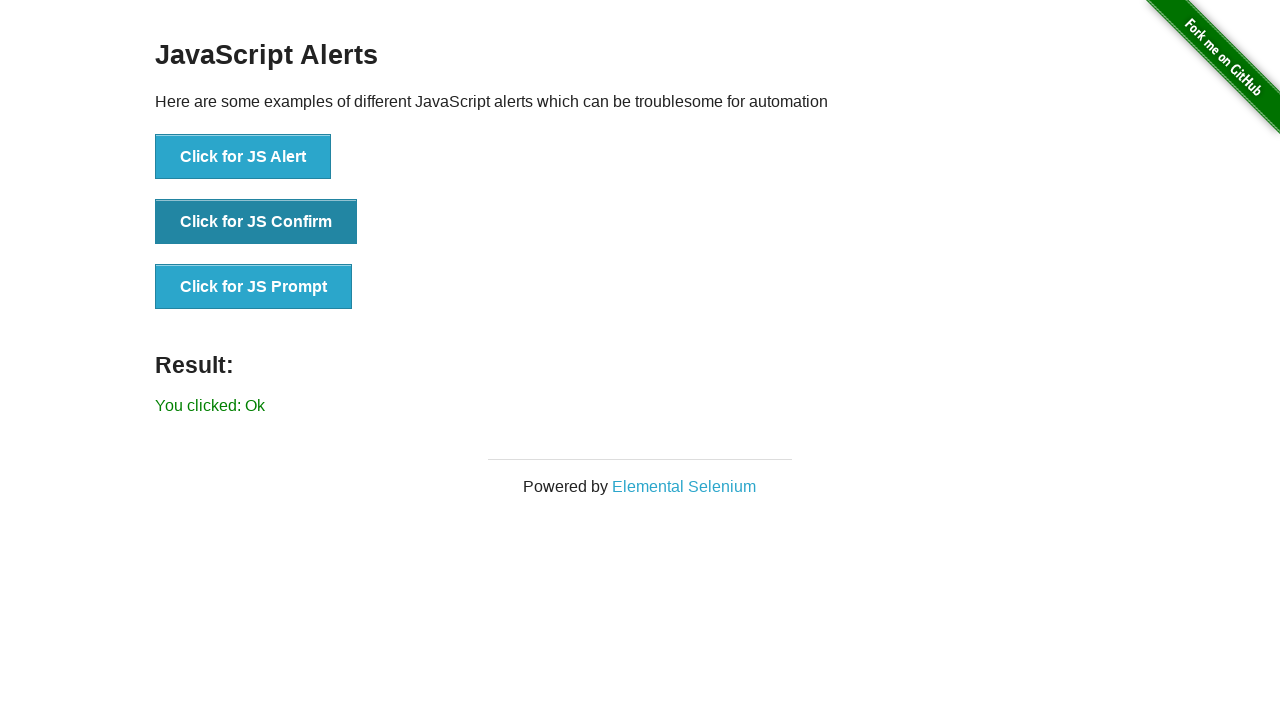

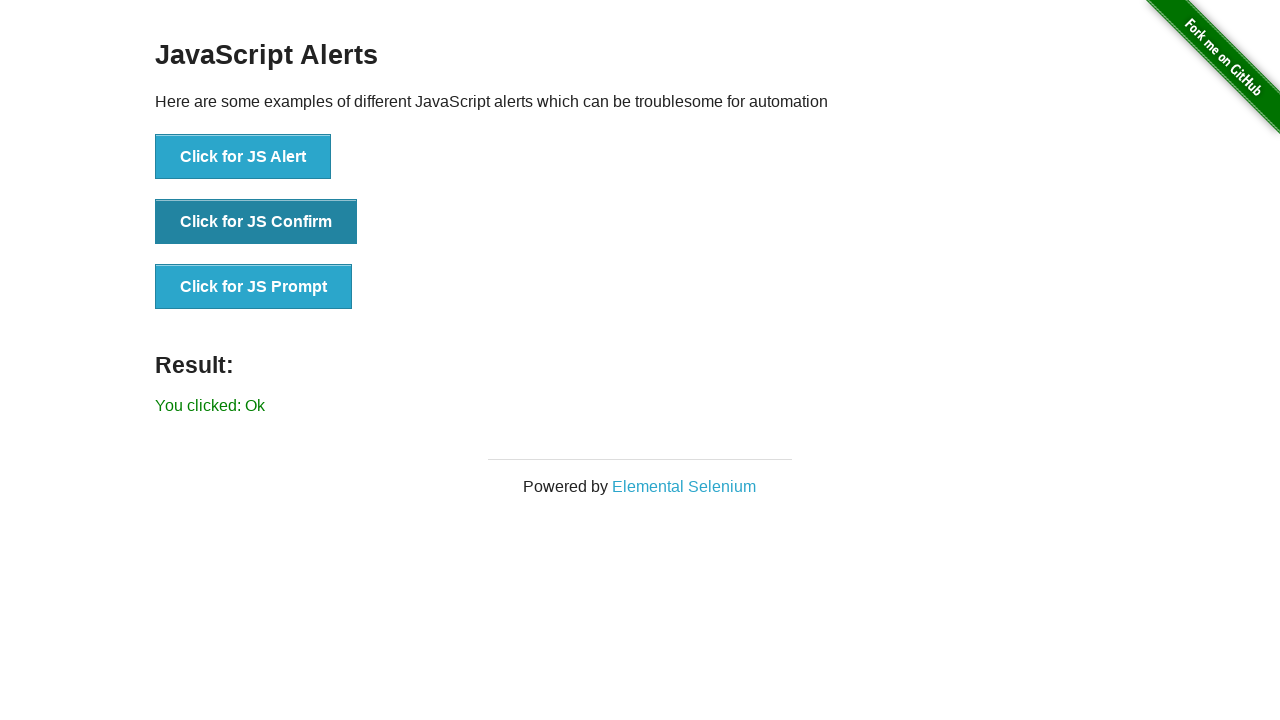